Tests clicking on Support menu

Starting URL: https://www.samsung.com/bd/

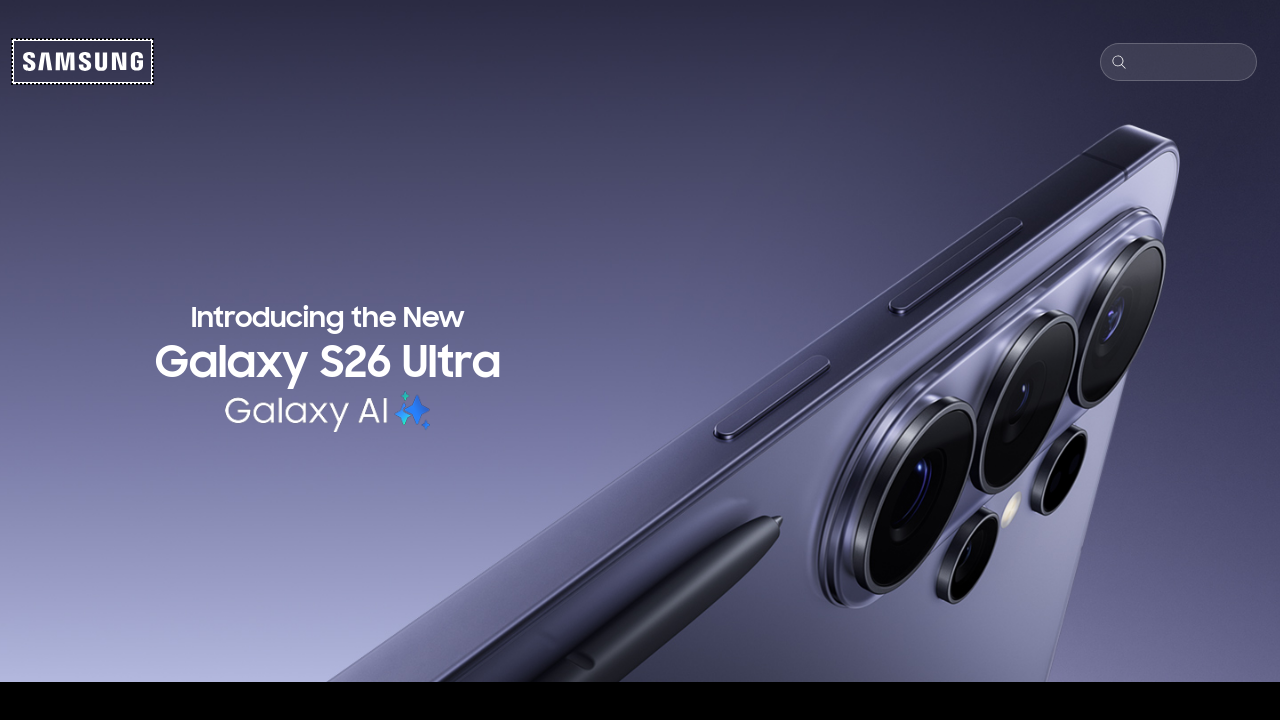

Clicked on Support menu button at (1259, 22) on button:text('Support')
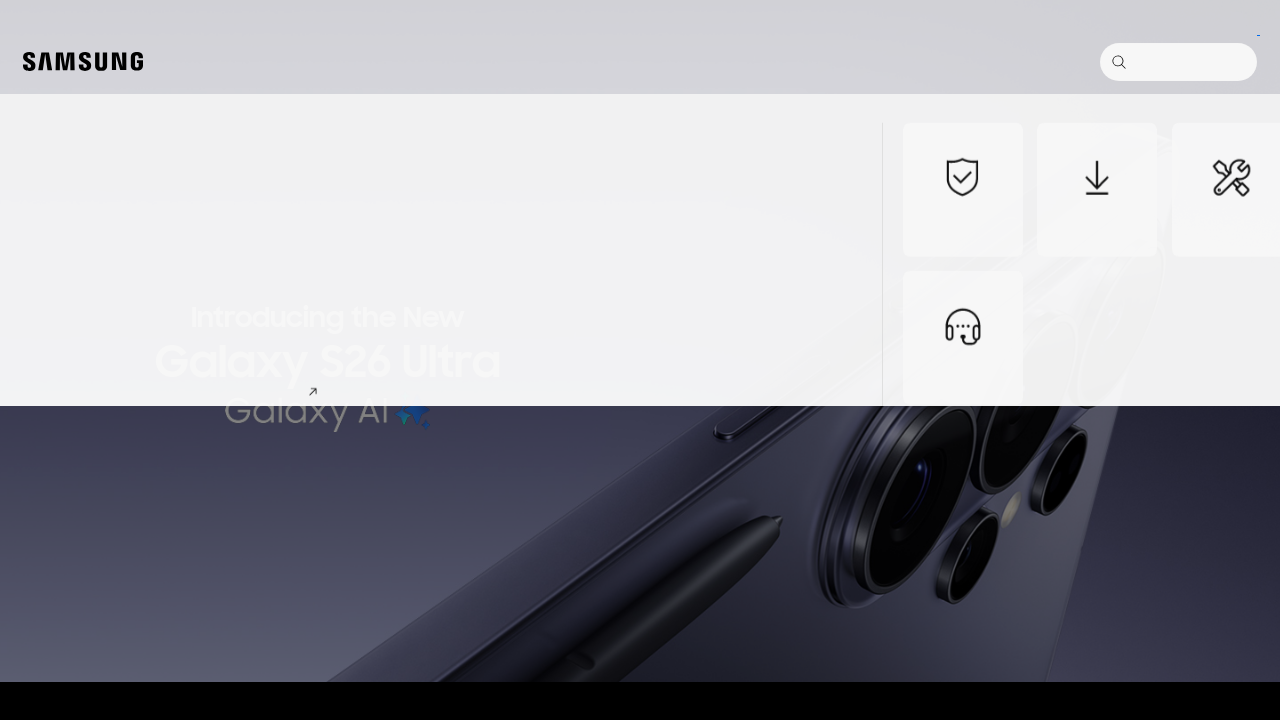

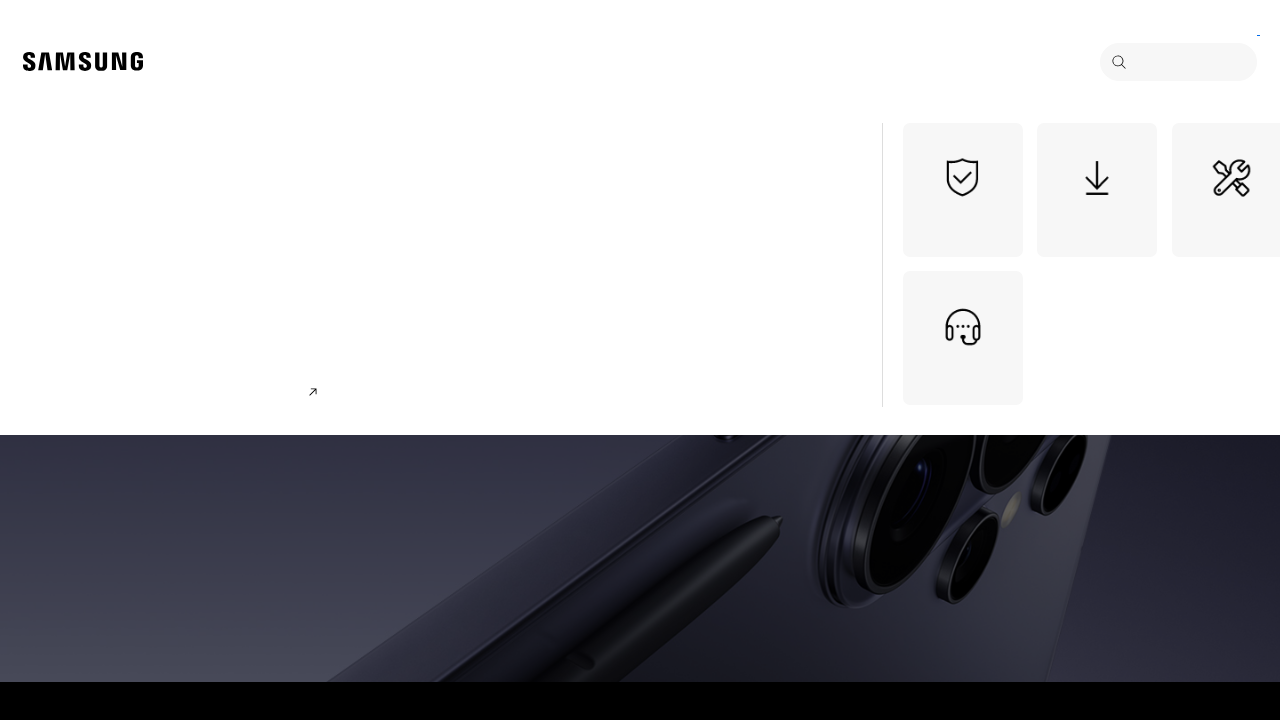